Tests parent-child menu navigation by hovering over the "Add-ons" menu item to reveal a submenu, then clicking on the "SpicePlus" option.

Starting URL: https://www.spicejet.com/

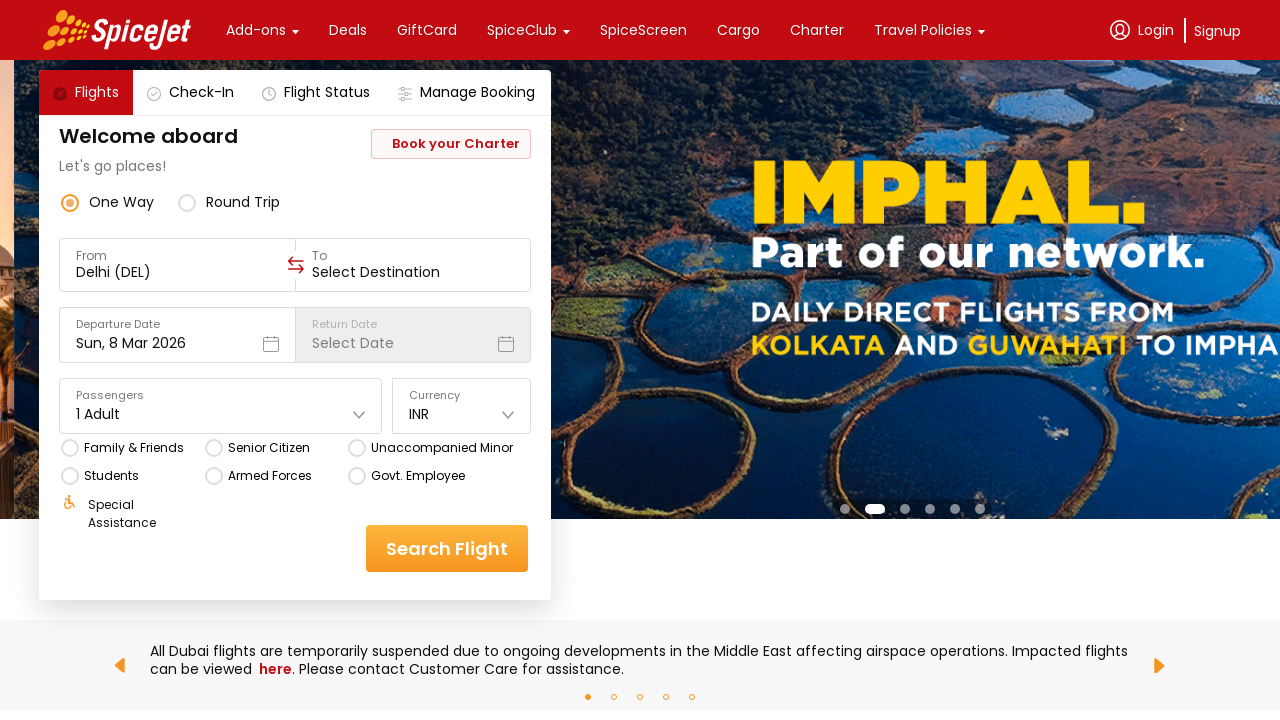

Hovered over 'Add-ons' menu item to reveal submenu at (256, 30) on xpath=//div[text()='Add-ons']
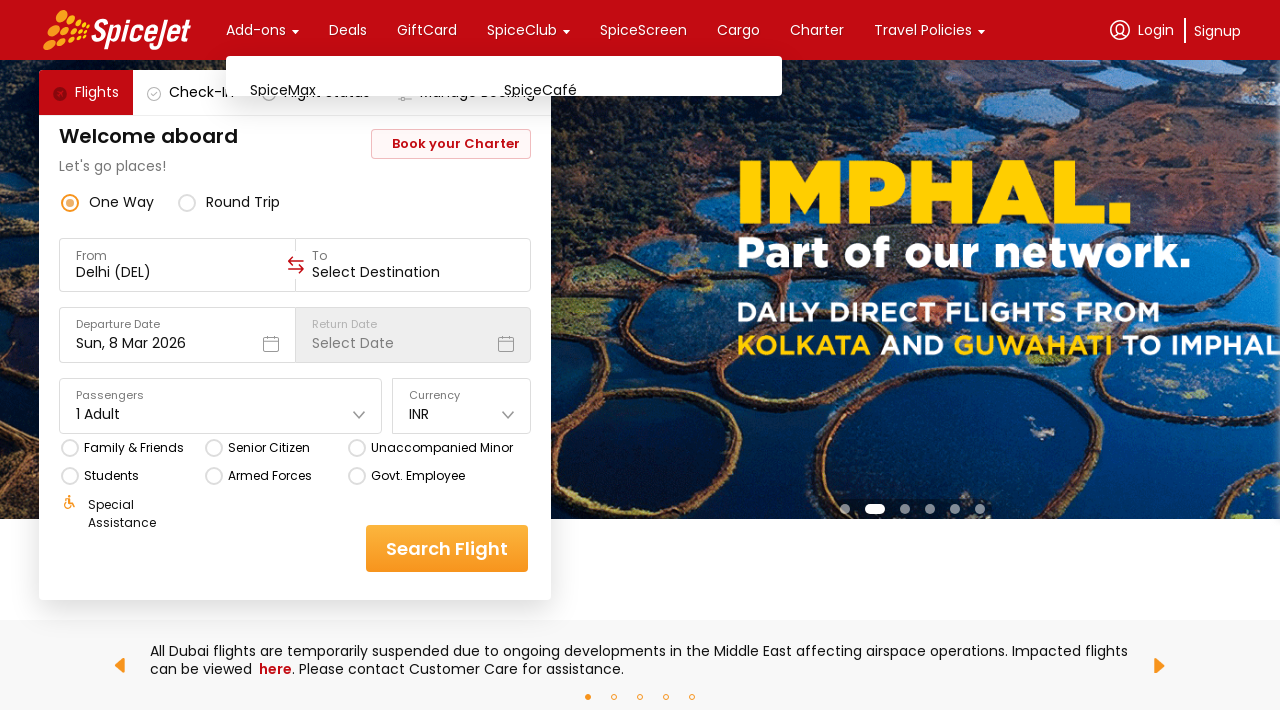

Waited 1000ms for submenu to appear
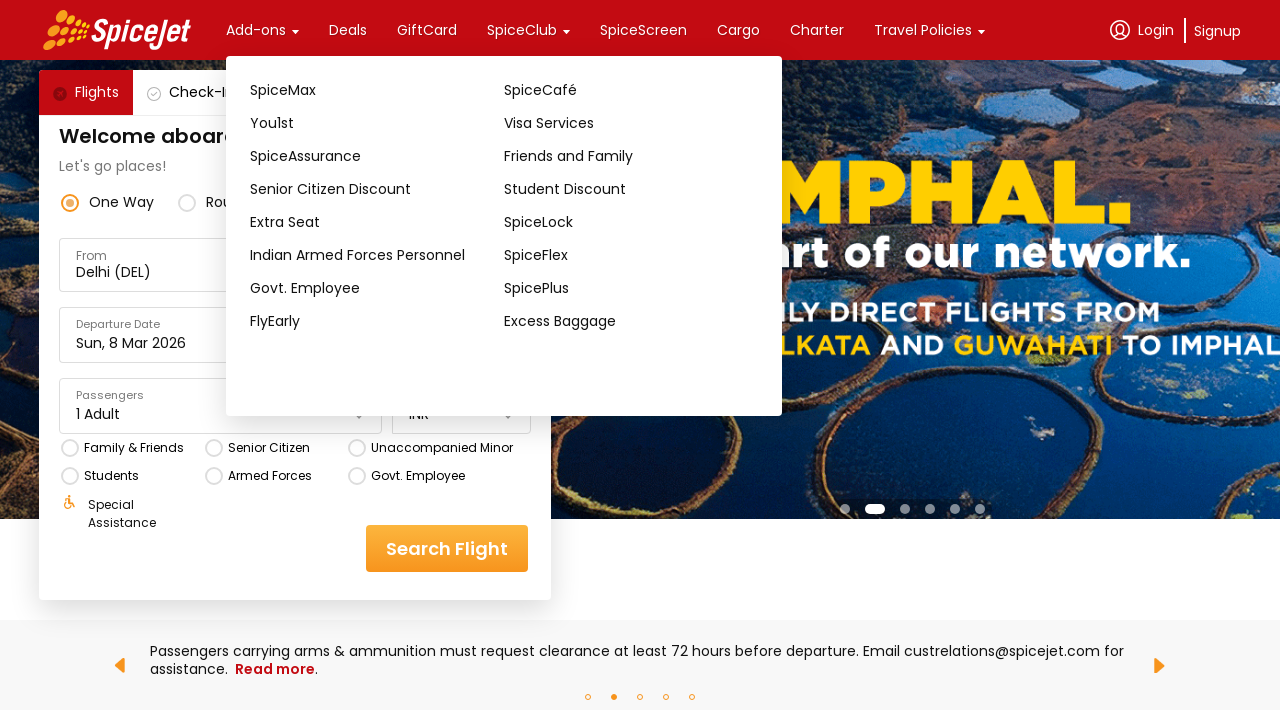

Clicked on 'SpicePlus' submenu option at (631, 288) on xpath=//div[text()='SpicePlus']
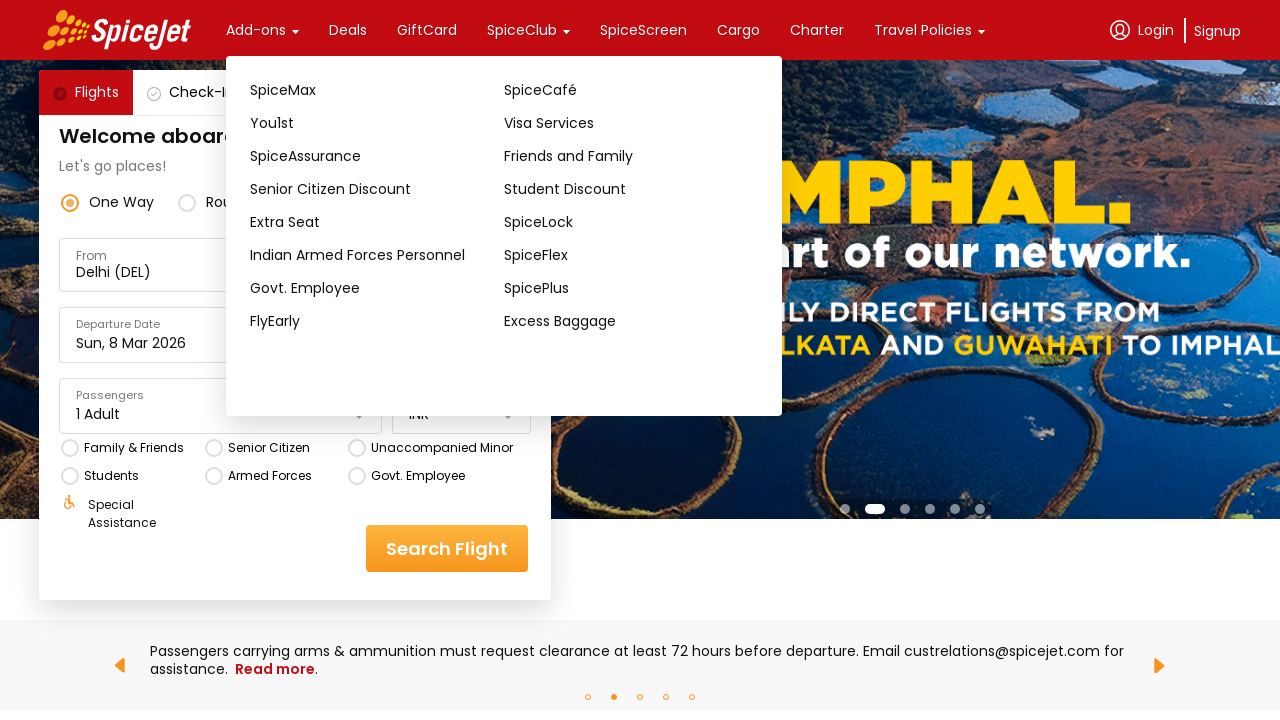

Navigation completed - page reached networkidle state
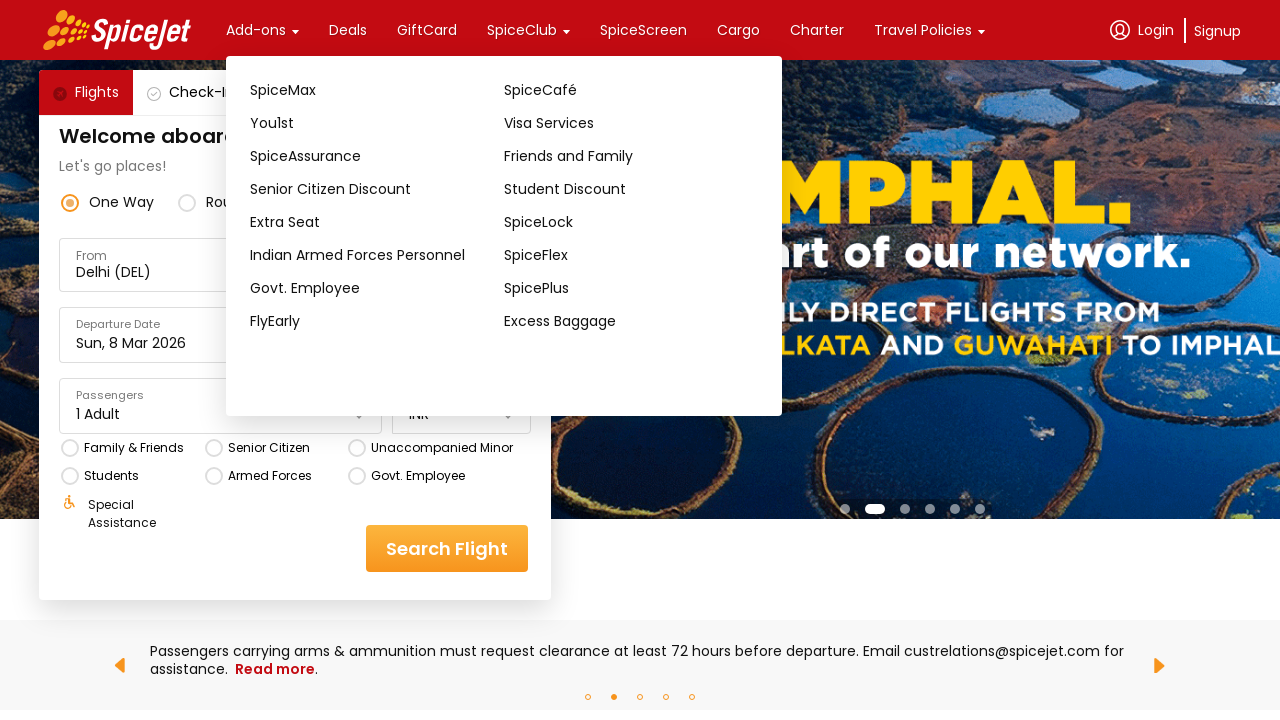

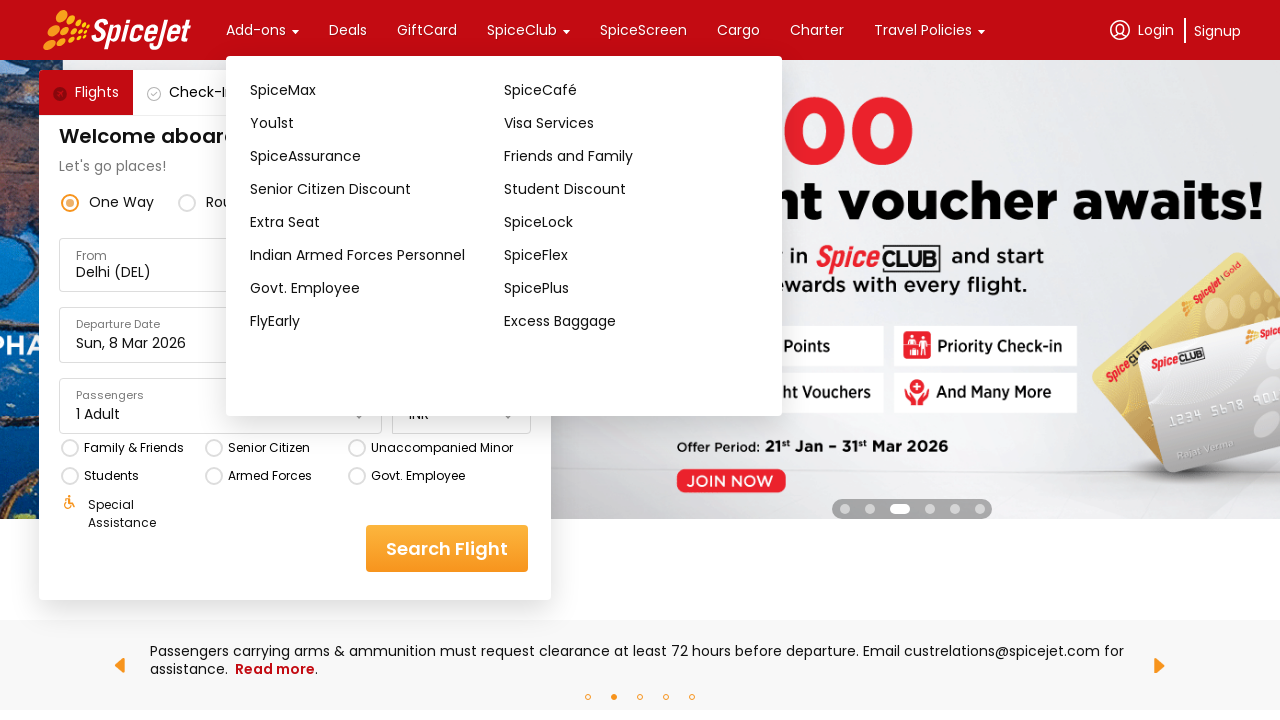